Tests adding multiple elements by clicking the add button three times

Starting URL: https://the-internet.herokuapp.com/

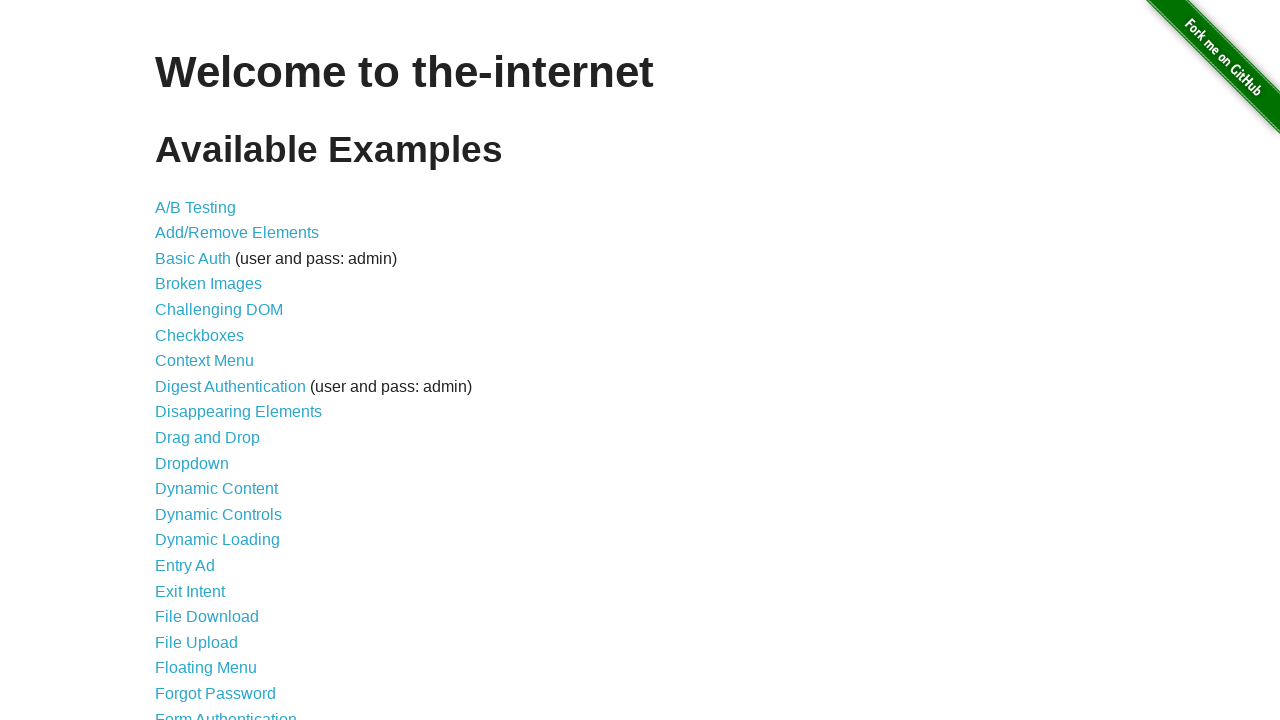

Clicked on Add/Remove Elements link at (237, 233) on a[href='/add_remove_elements/']
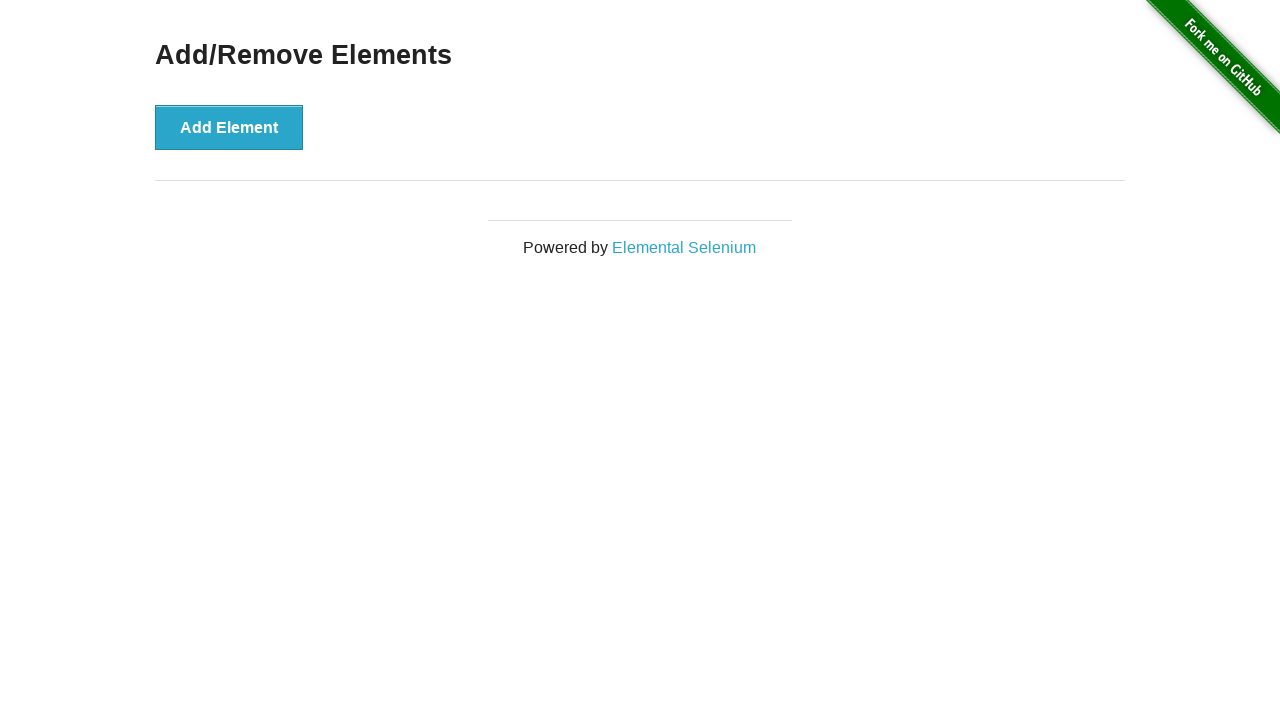

Clicked Add Element button (1st time) at (229, 127) on button[onclick='addElement()']
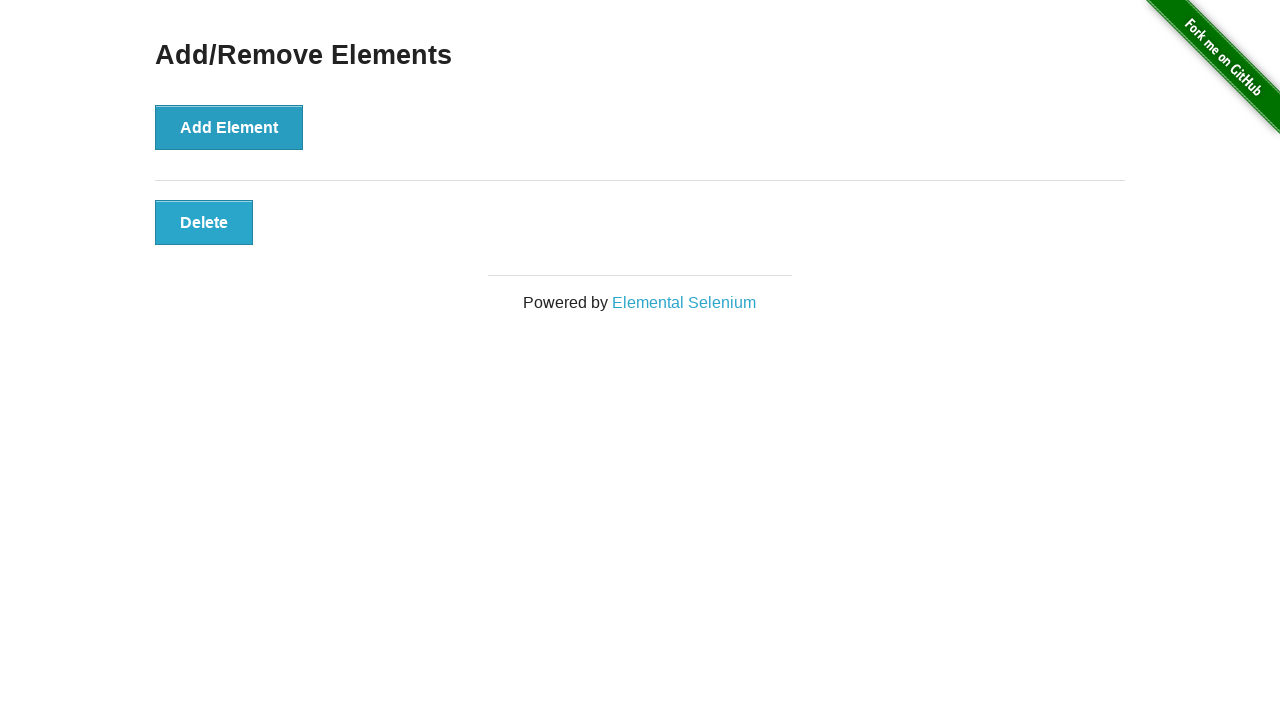

Clicked Add Element button (2nd time) at (229, 127) on button[onclick='addElement()']
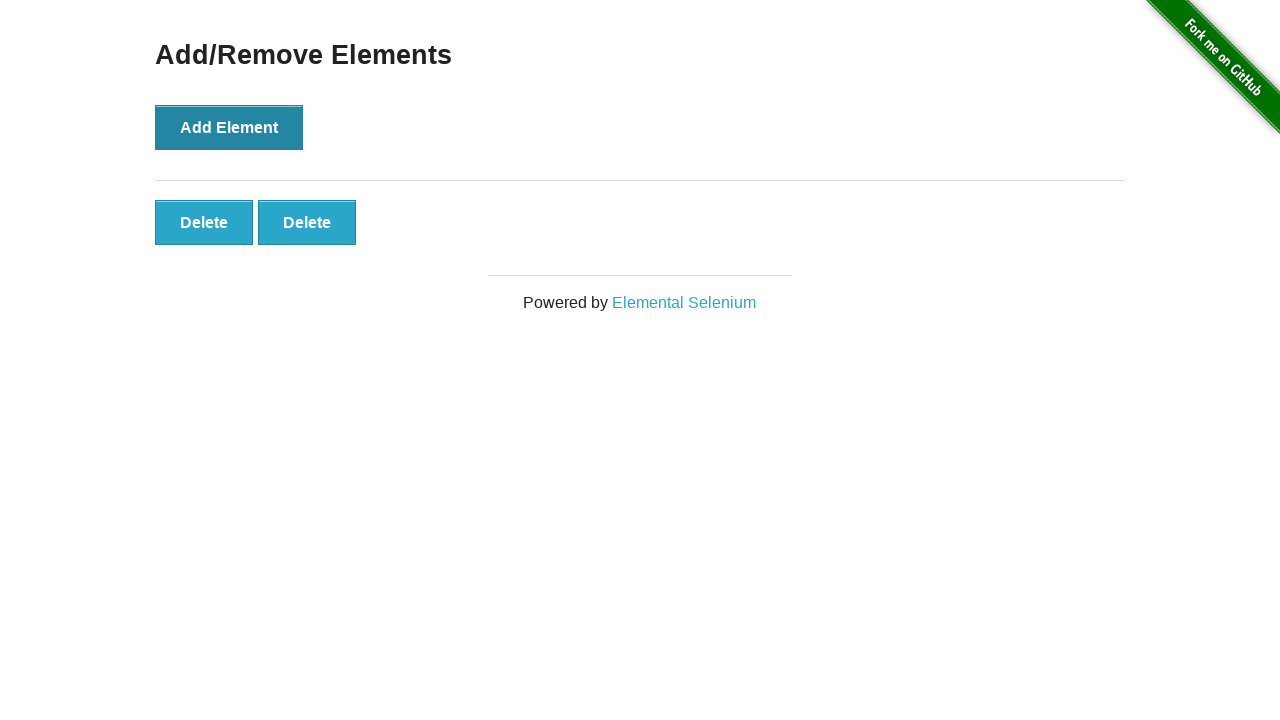

Clicked Add Element button (3rd time) at (229, 127) on button[onclick='addElement()']
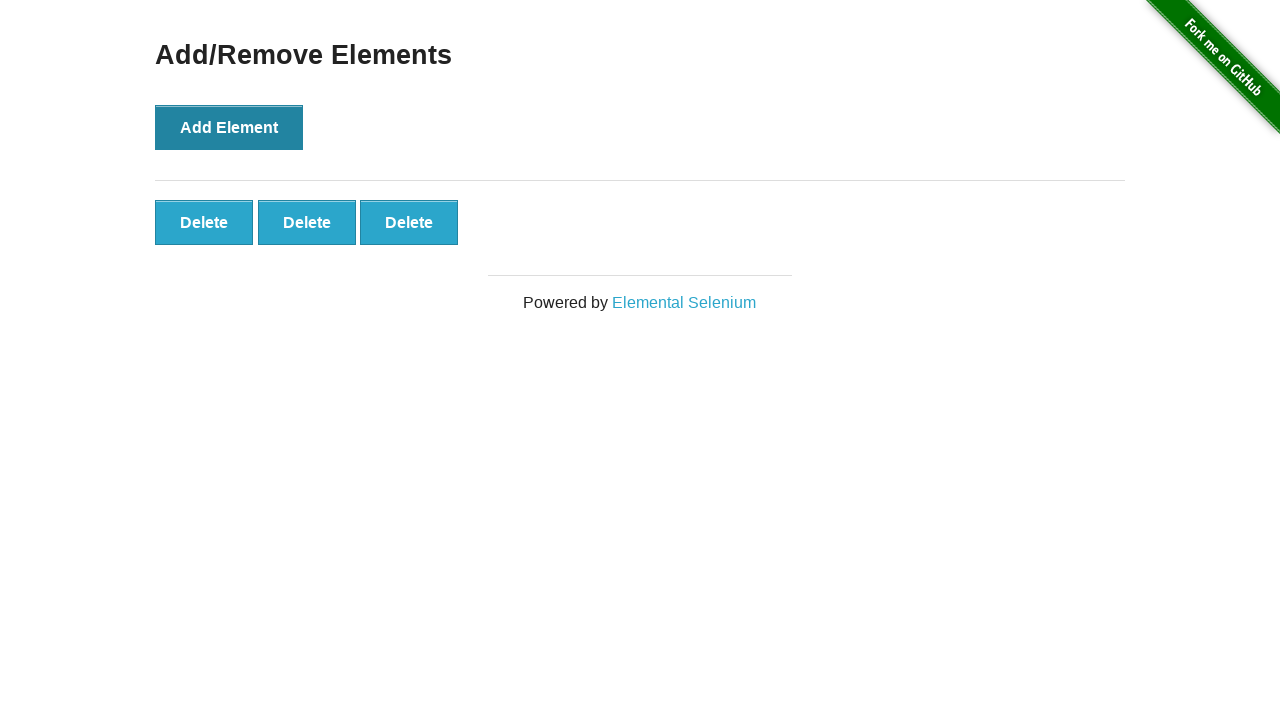

Verified that three elements were successfully added
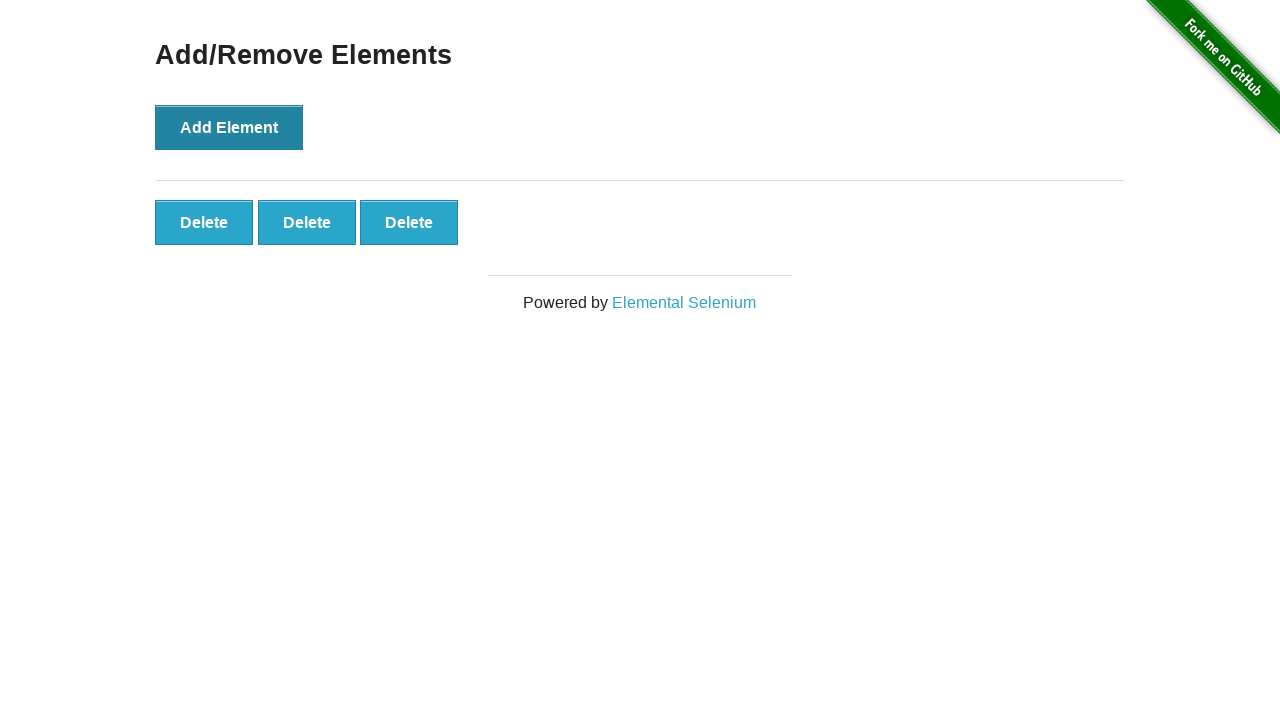

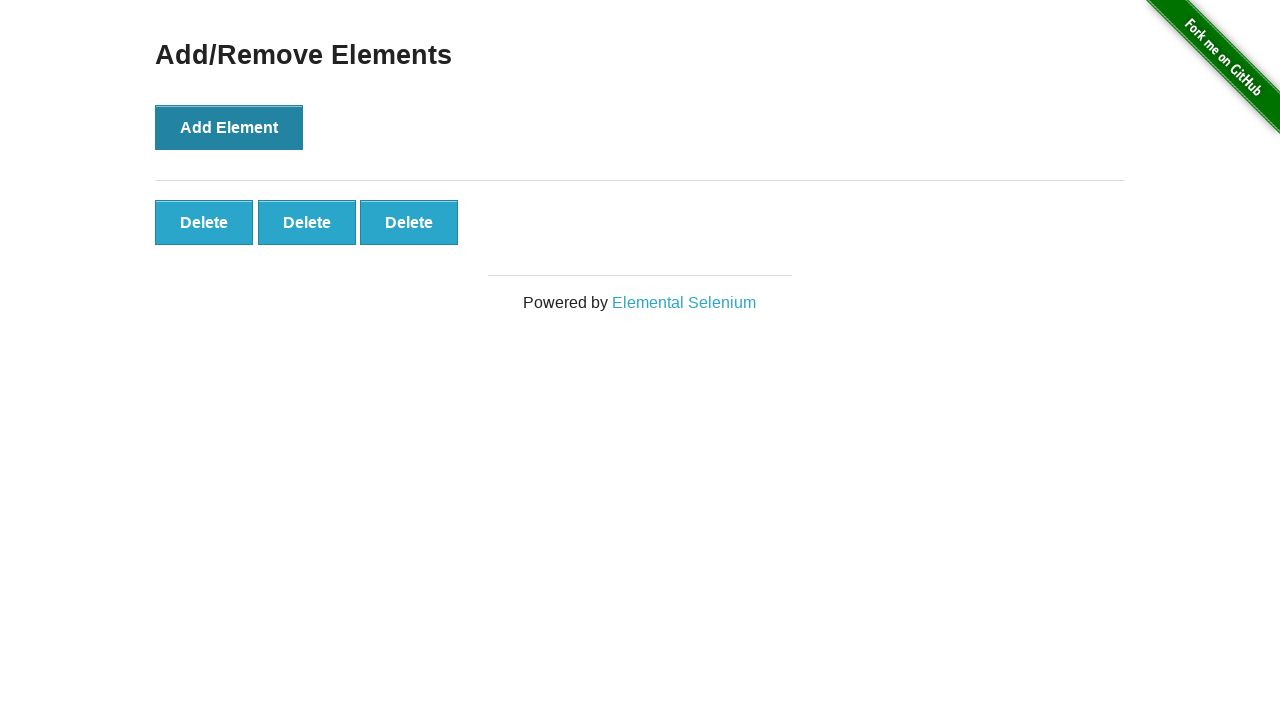